Tests price range slider functionality by dragging the minimum slider to the right and the maximum slider to the left to adjust the price range

Starting URL: https://www.jqueryscript.net/demo/Price-Range-Slider-jQuery-UI/

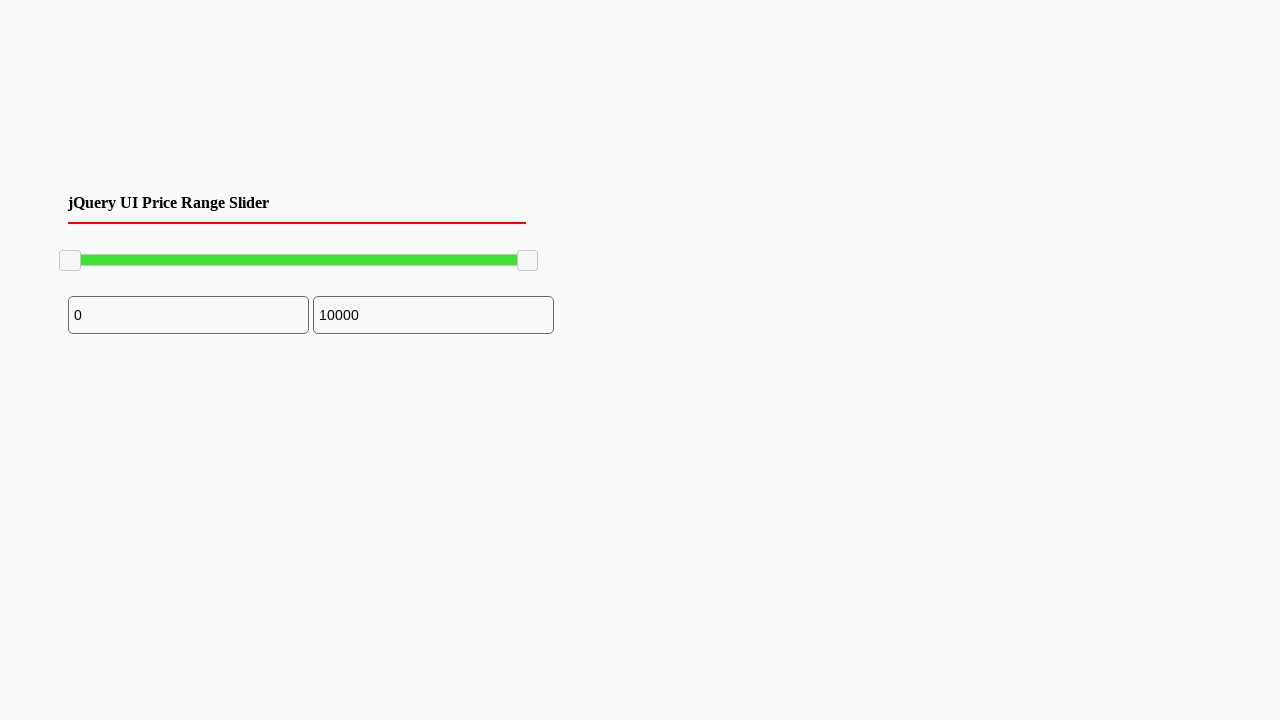

Located the minimum slider handle
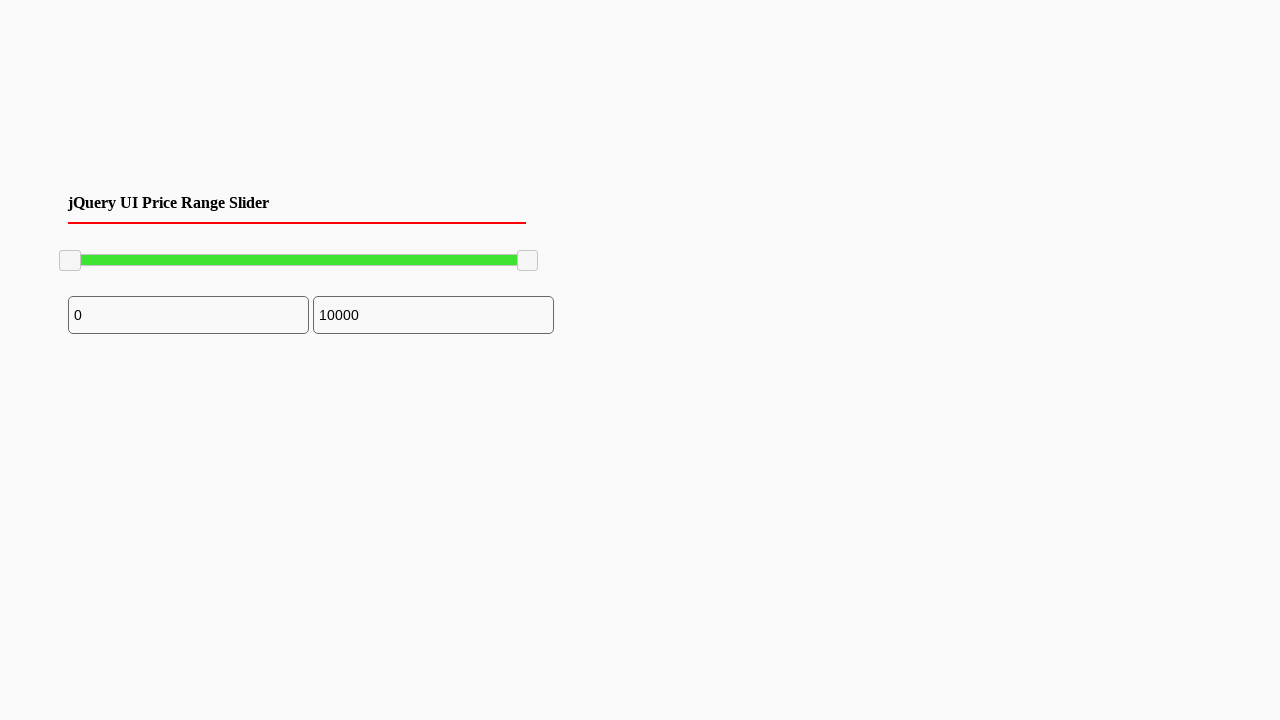

Minimum slider became visible
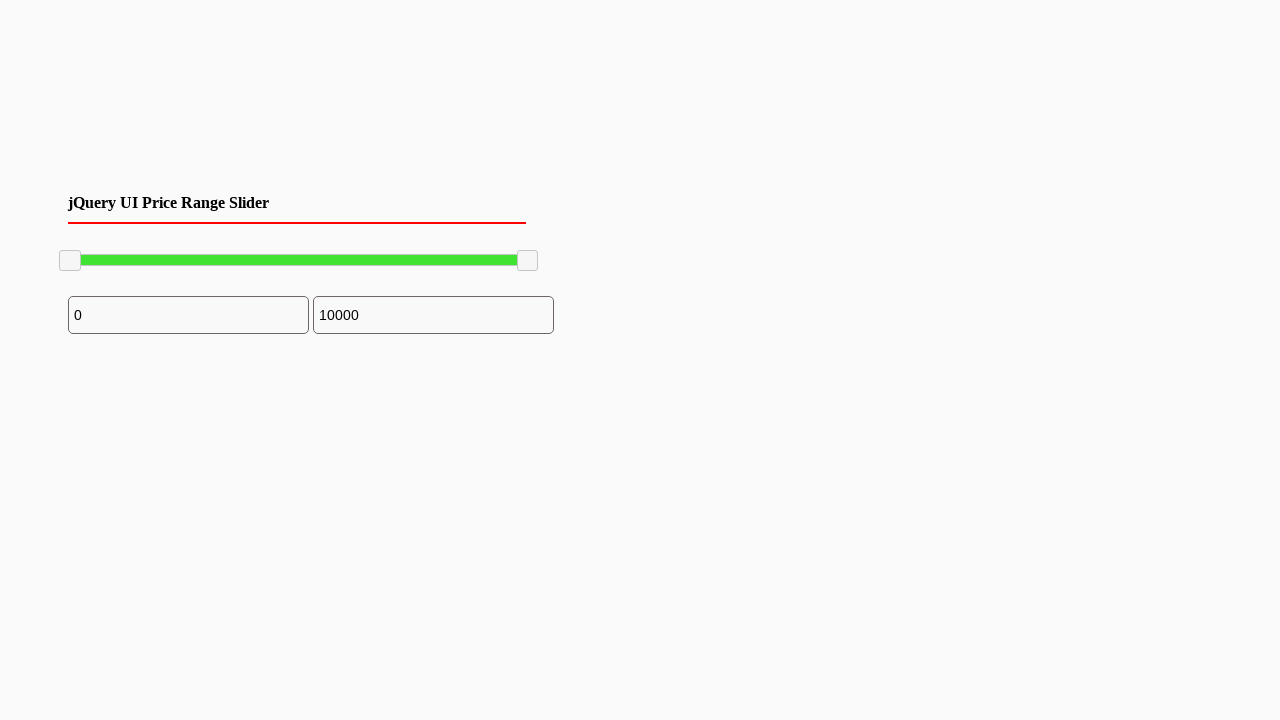

Retrieved bounding box for minimum slider
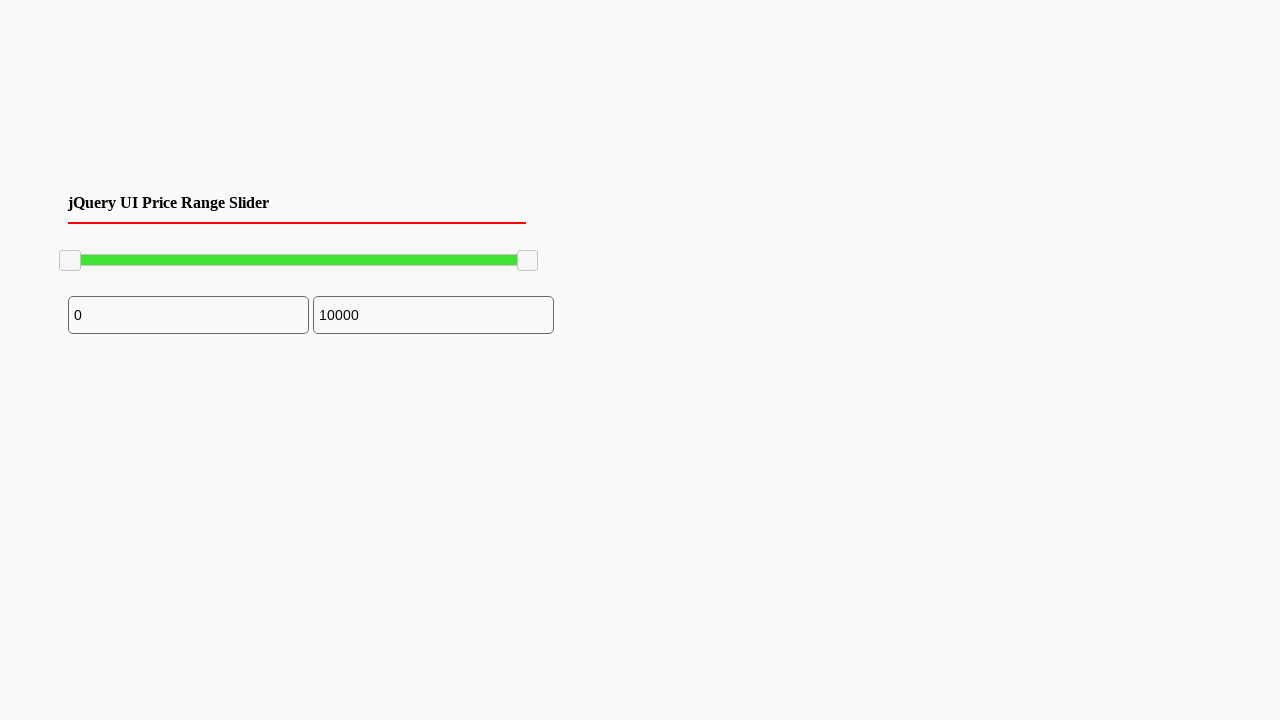

Moved mouse to minimum slider center position at (70, 261)
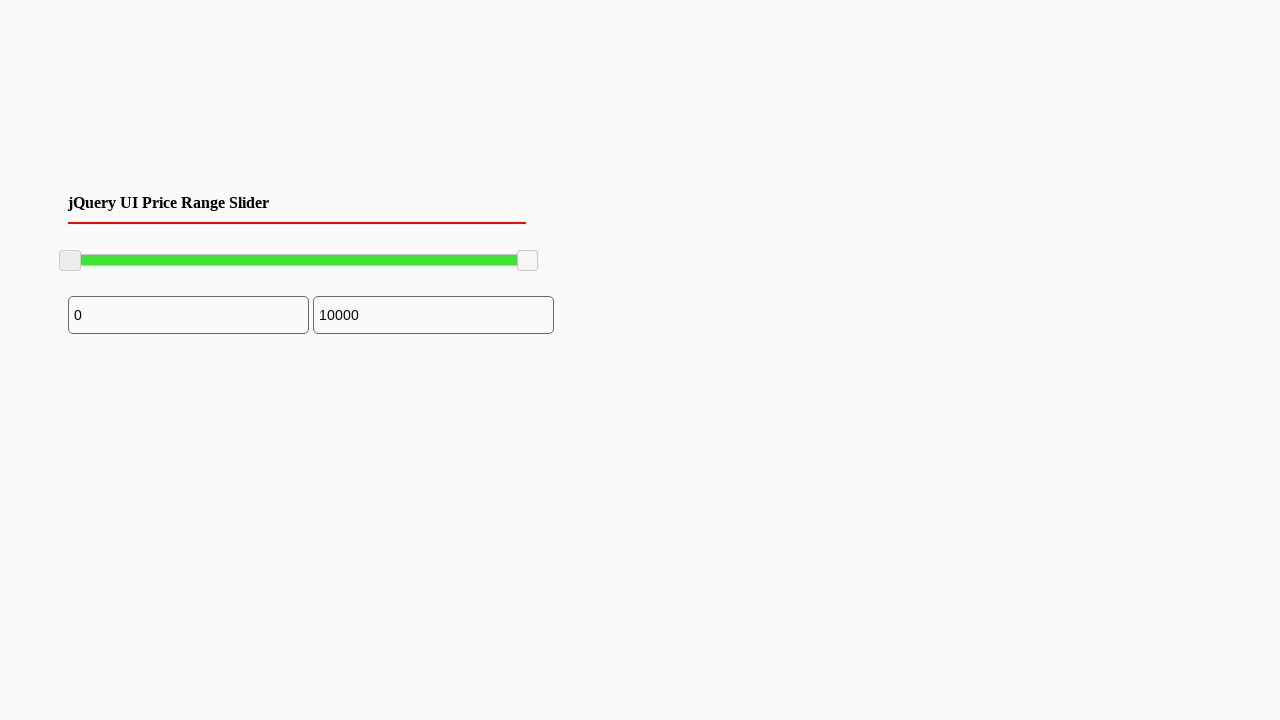

Pressed down mouse button on minimum slider at (70, 261)
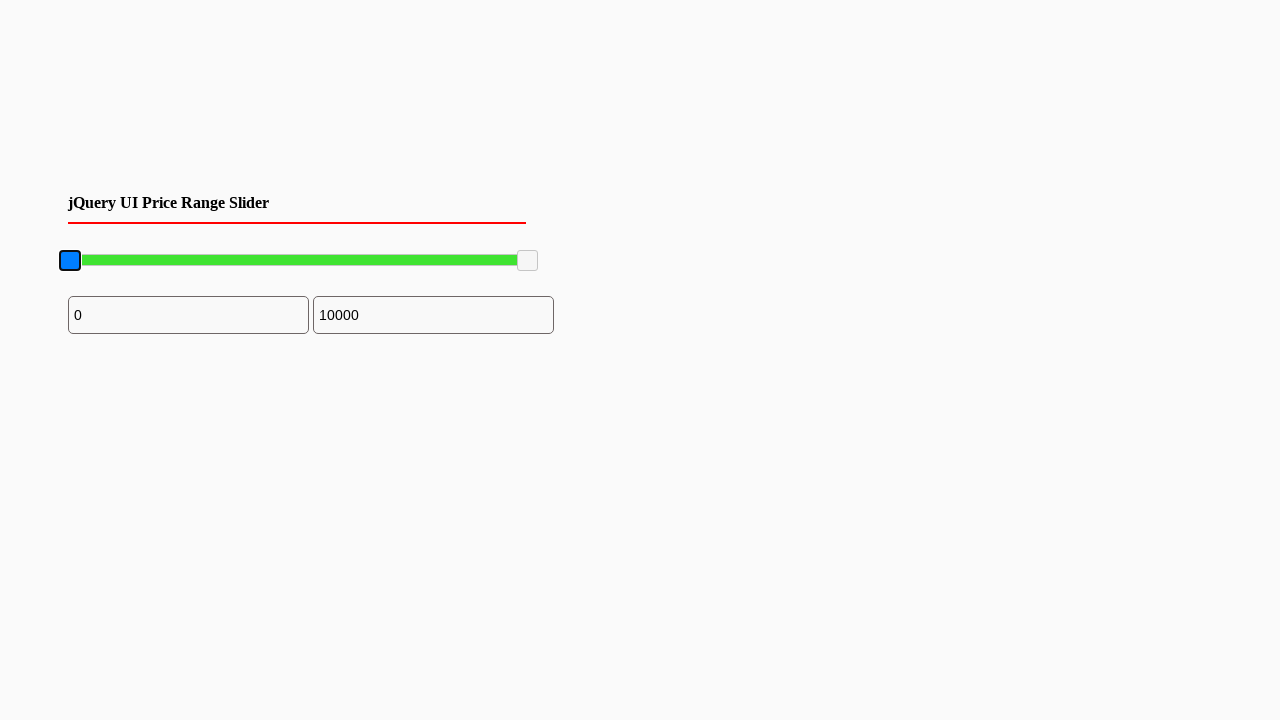

Dragged minimum slider 100 pixels to the right at (170, 261)
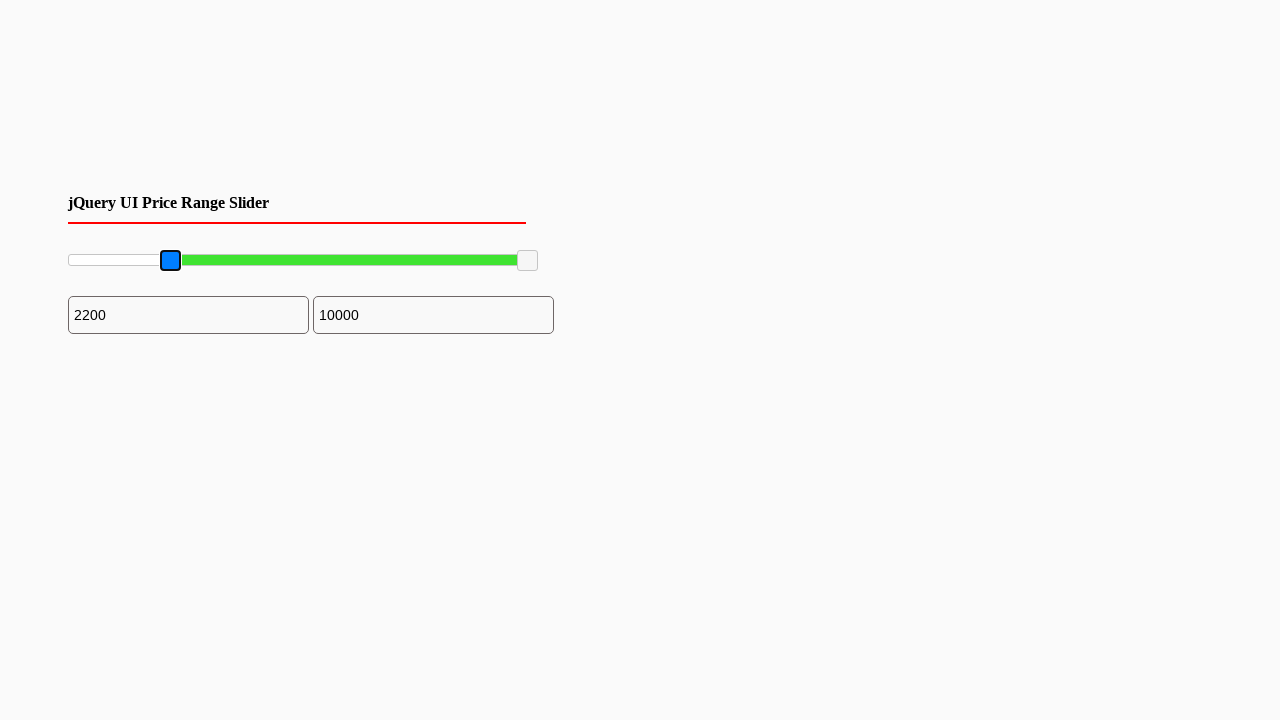

Released mouse button after dragging minimum slider at (170, 261)
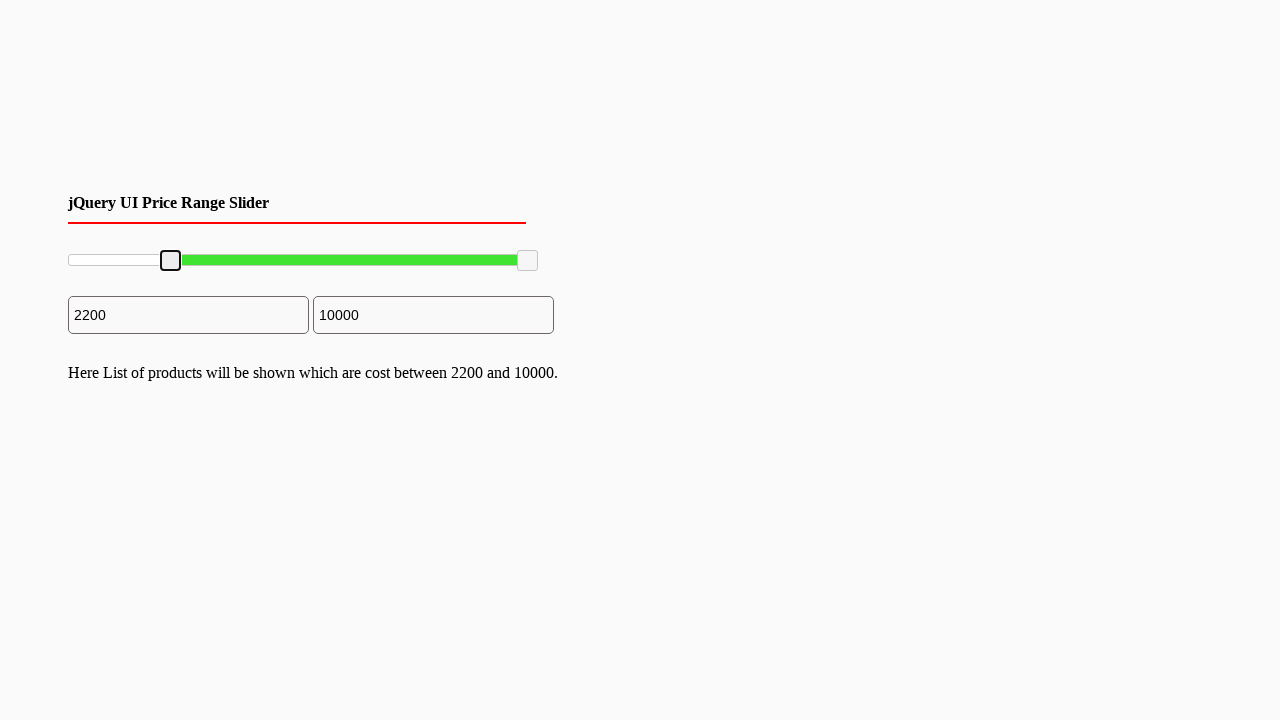

Located the maximum slider handle
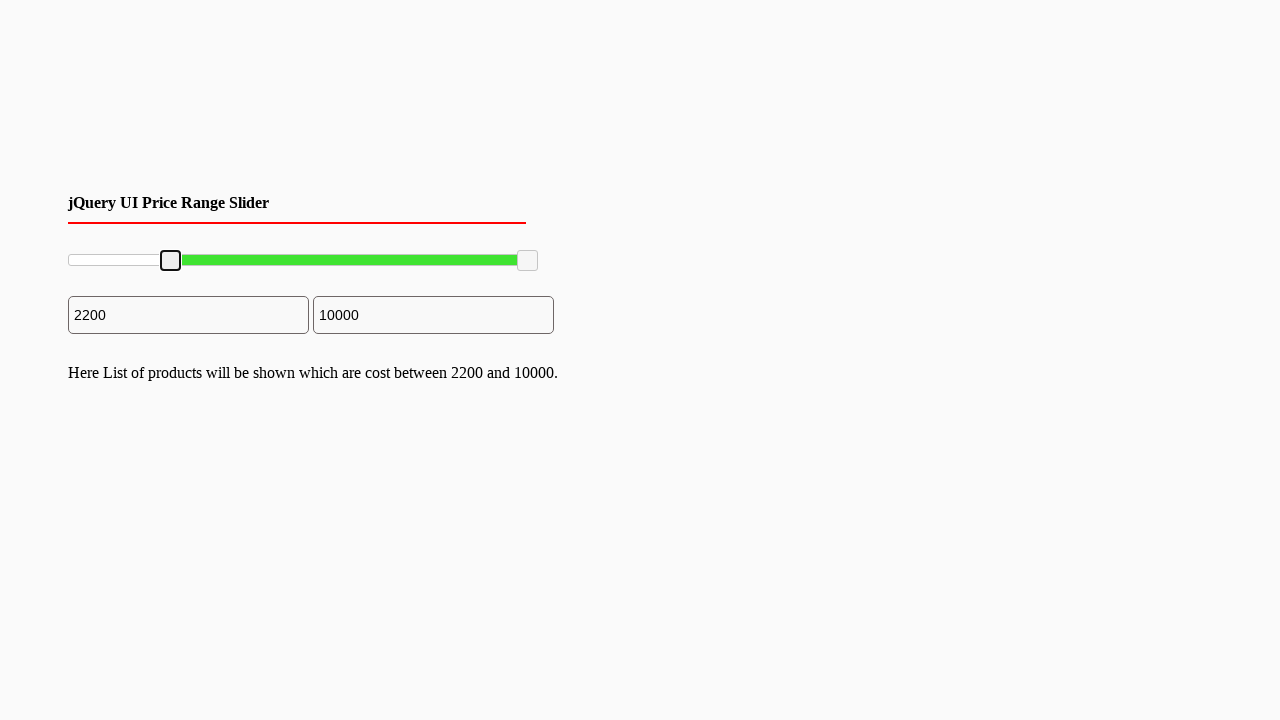

Retrieved bounding box for maximum slider
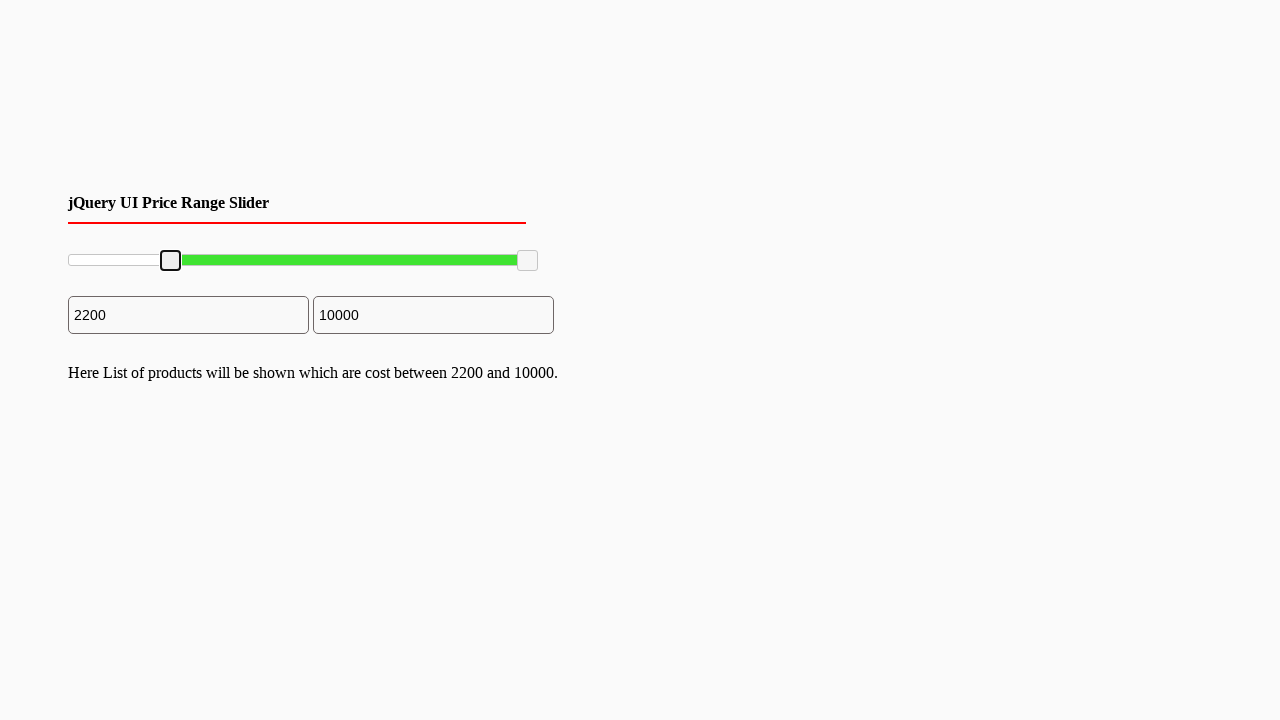

Moved mouse to maximum slider center position at (528, 261)
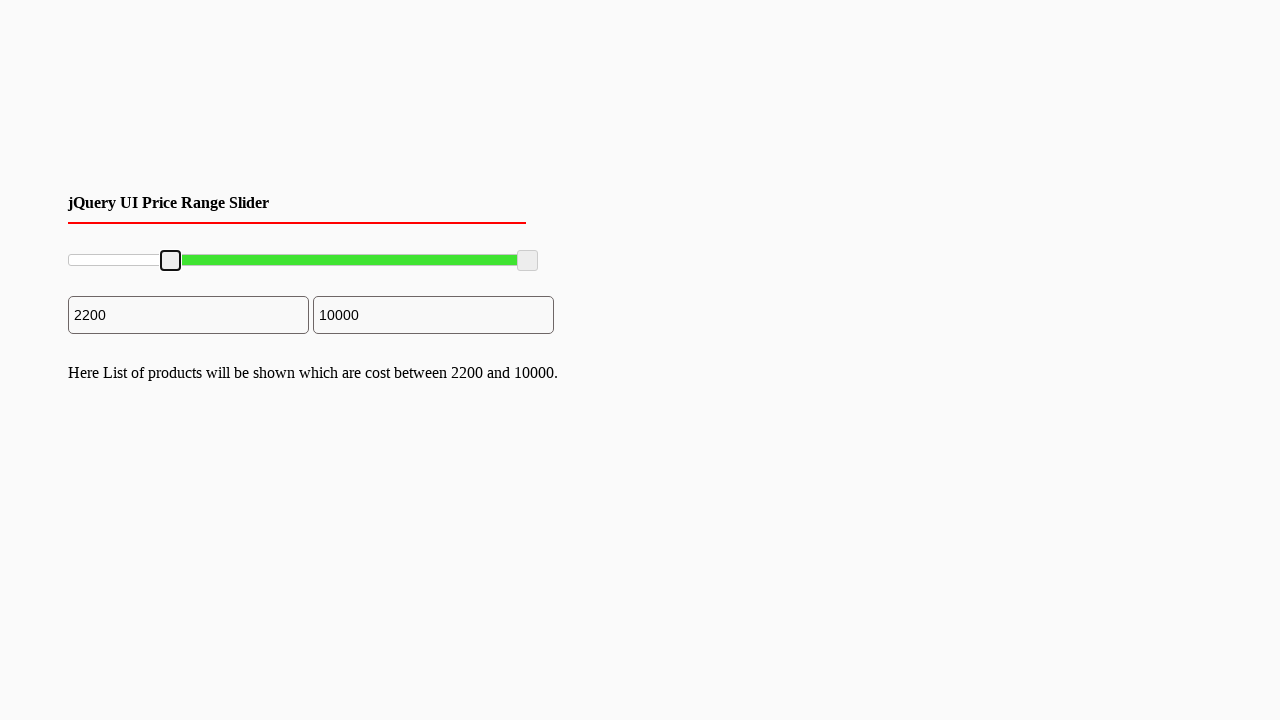

Pressed down mouse button on maximum slider at (528, 261)
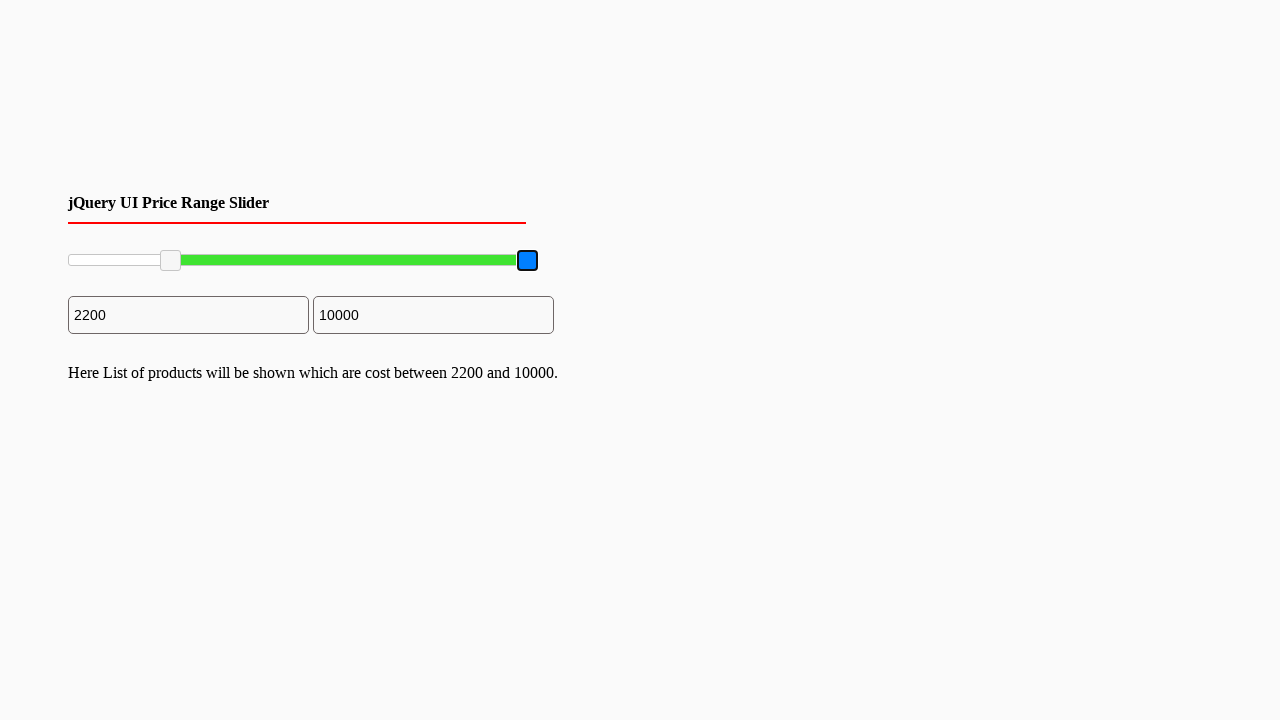

Dragged maximum slider 100 pixels to the left at (428, 261)
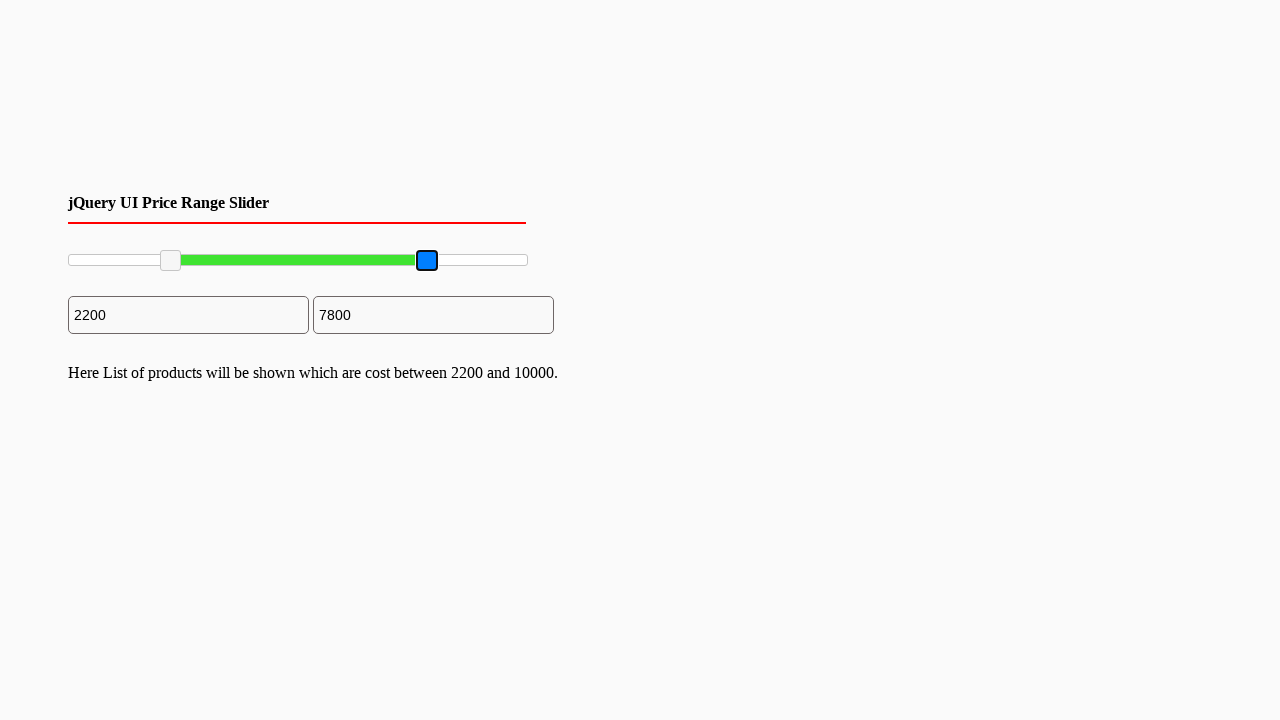

Released mouse button after dragging maximum slider at (428, 261)
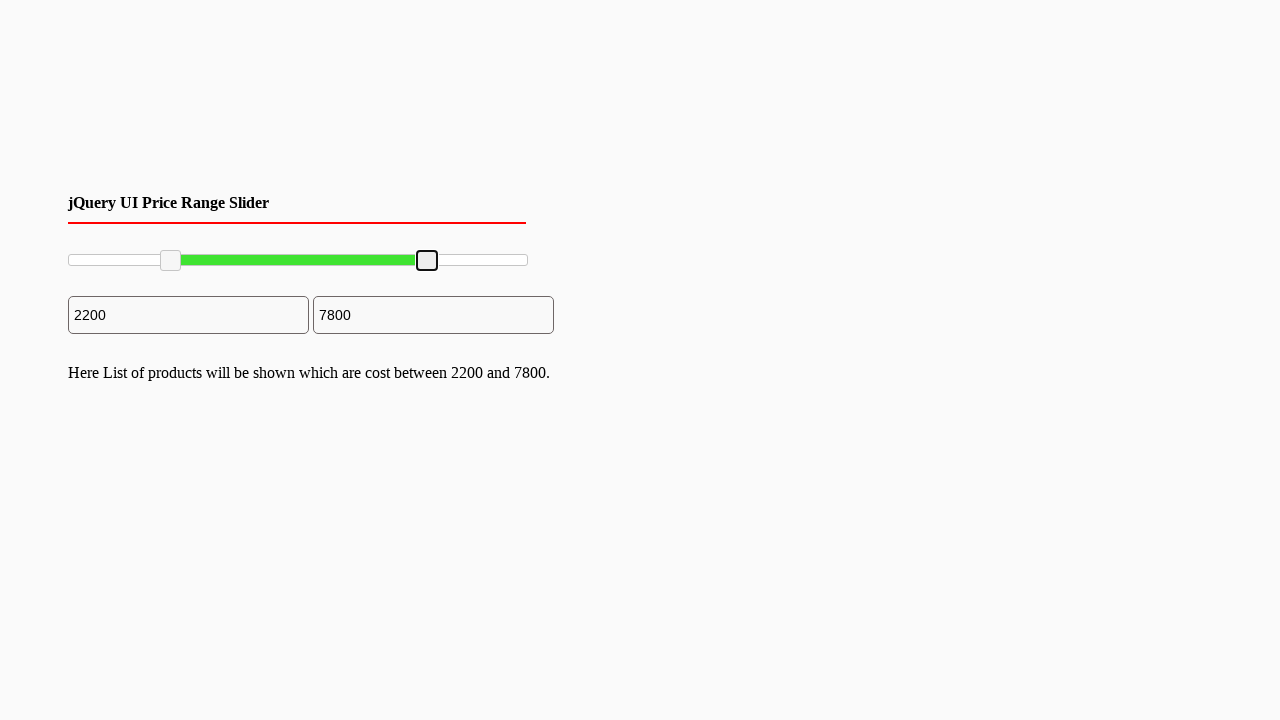

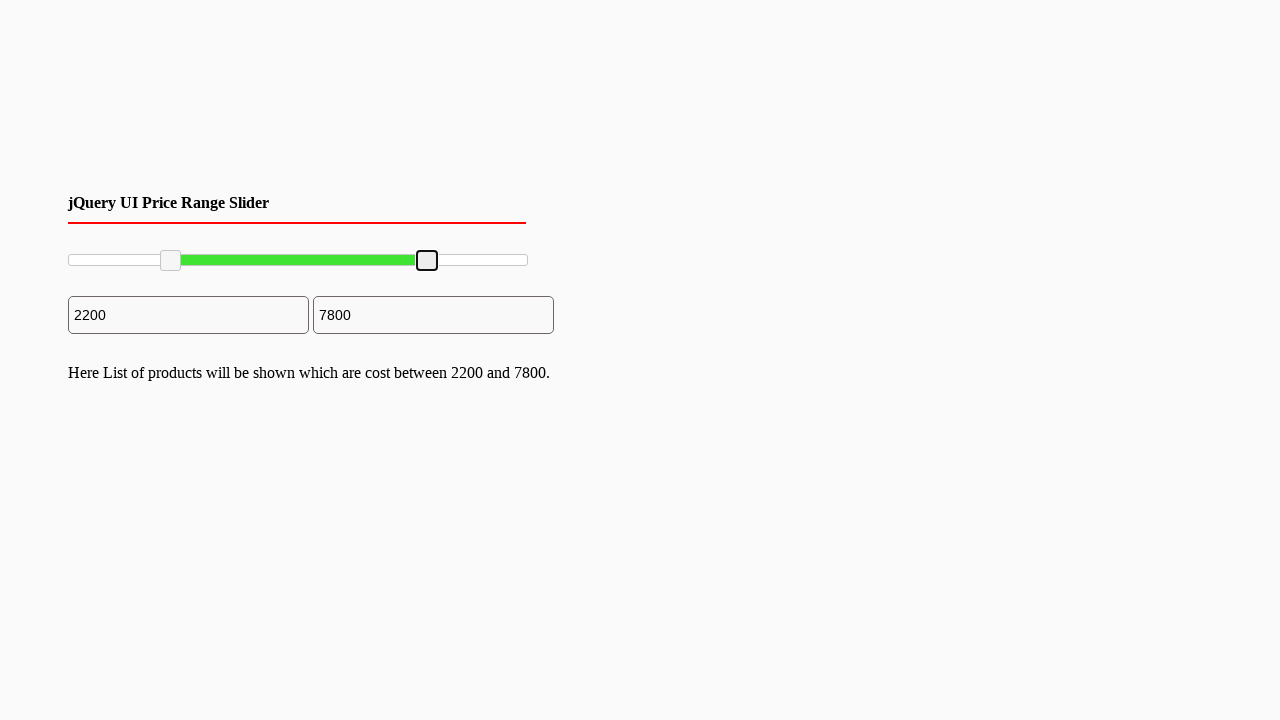